Tests table sorting functionality by comparing manually sorted data with the table's sort feature on a vegetable/fruit listing page

Starting URL: https://rahulshettyacademy.com/seleniumPractise/#/offers

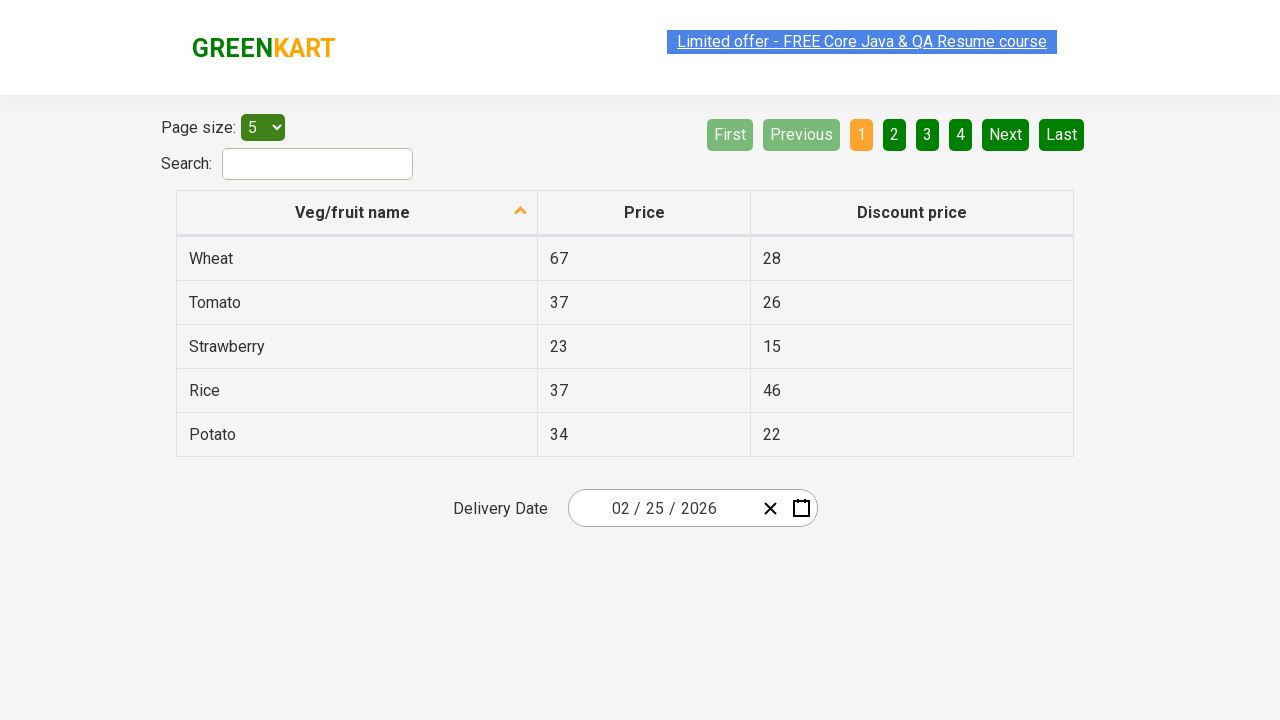

Selected 20 items per page from dropdown menu on select#page-menu
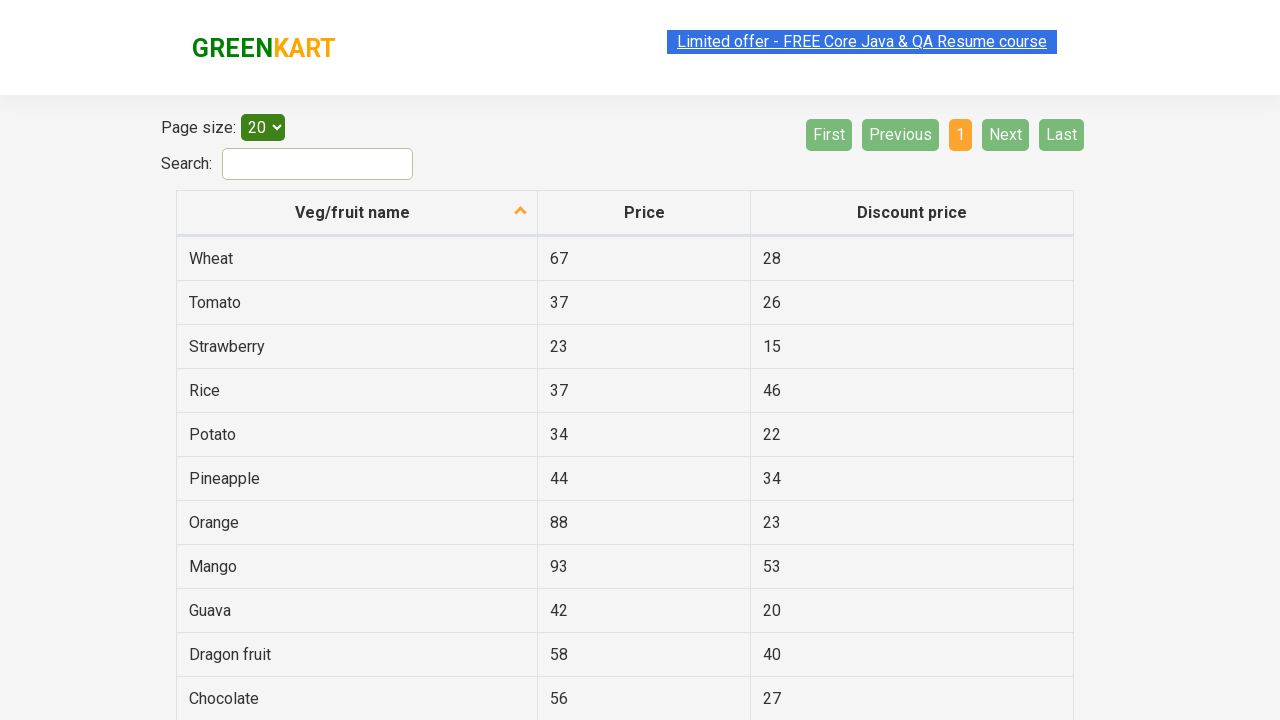

Extracted all fruit/vegetable names from first column of table
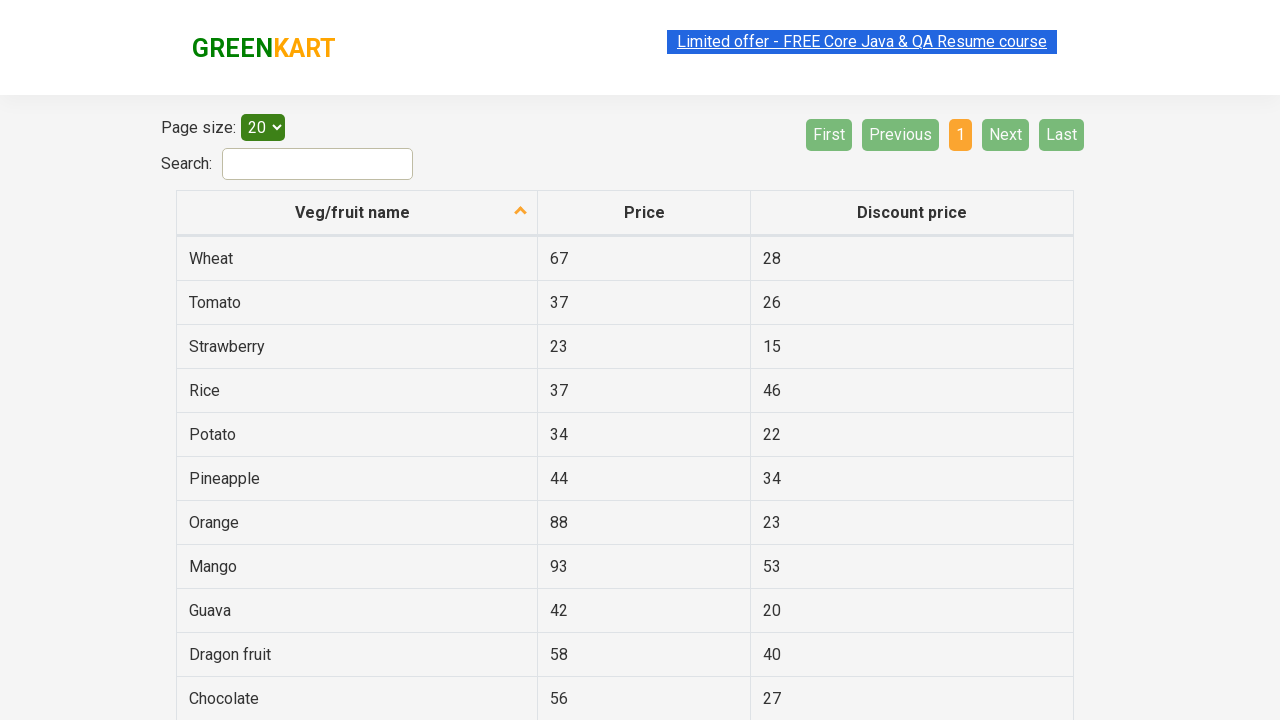

Sorted extracted fruit/vegetable names locally for comparison
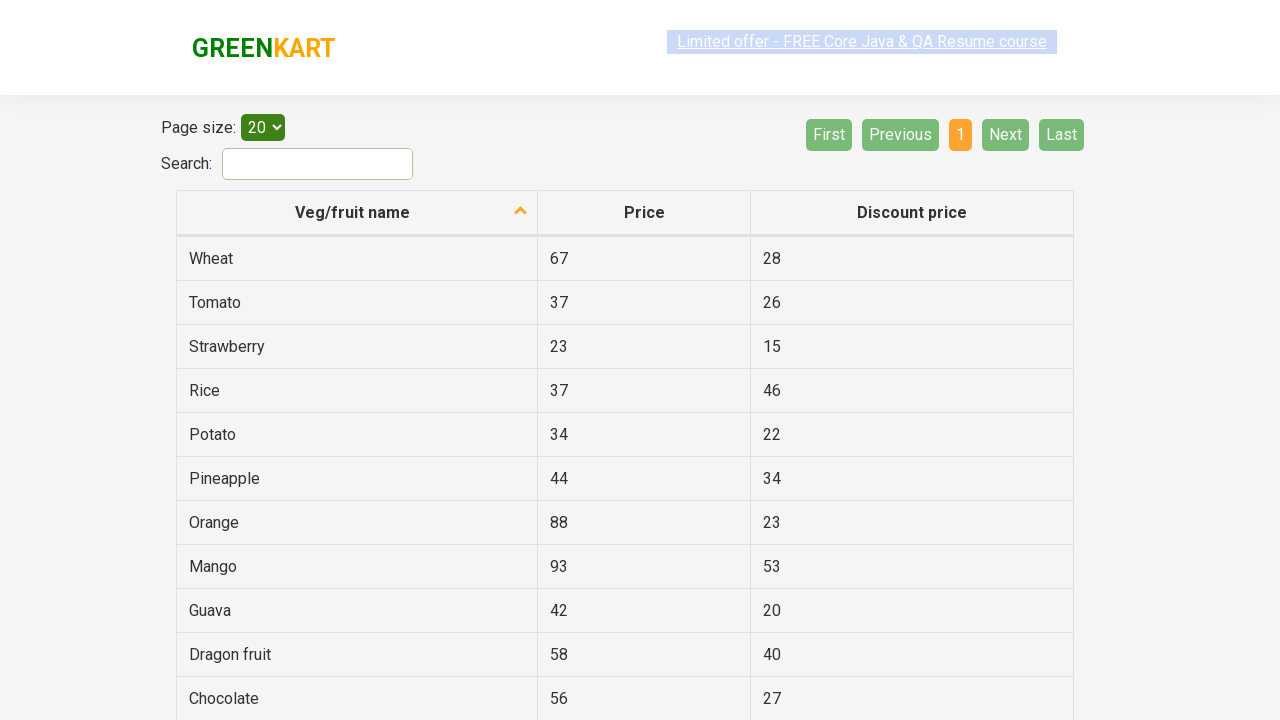

Clicked on 'Veg/fruit name' column header to sort the table at (353, 212) on span:text('Veg/fruit name')
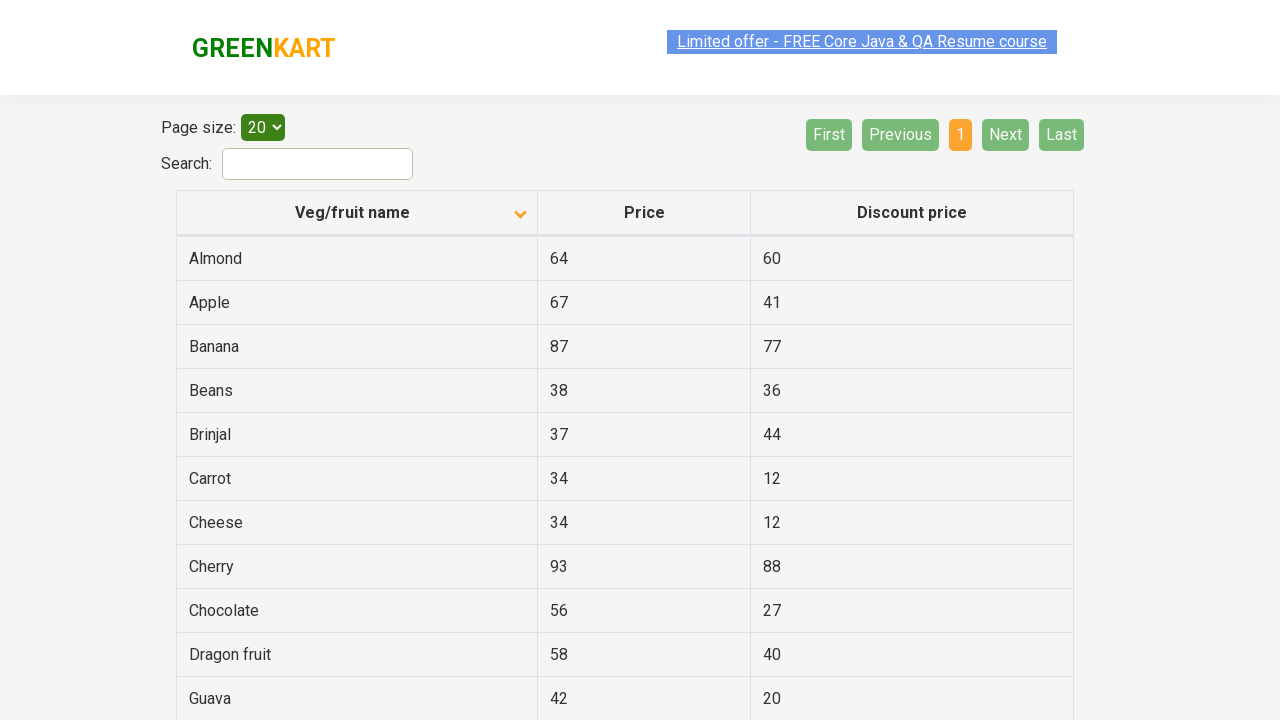

Extracted sorted fruit/vegetable names from table after sorting
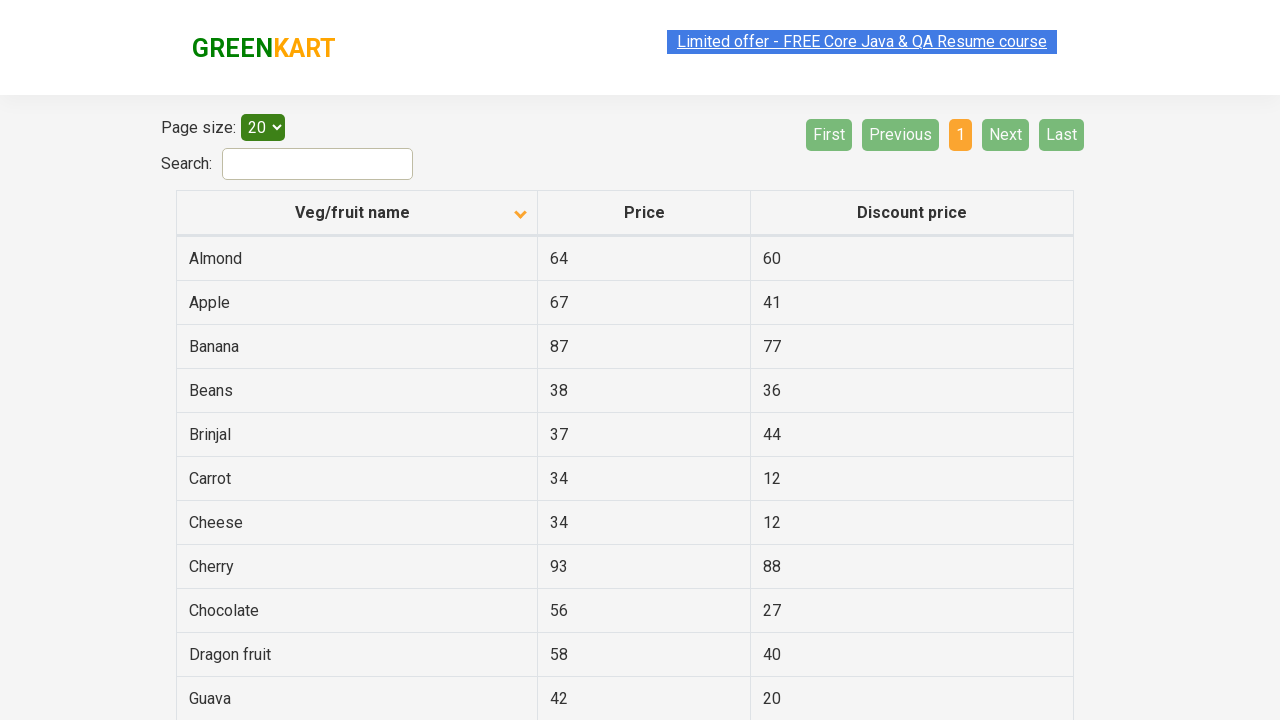

Verified that table sorting matches locally sorted list
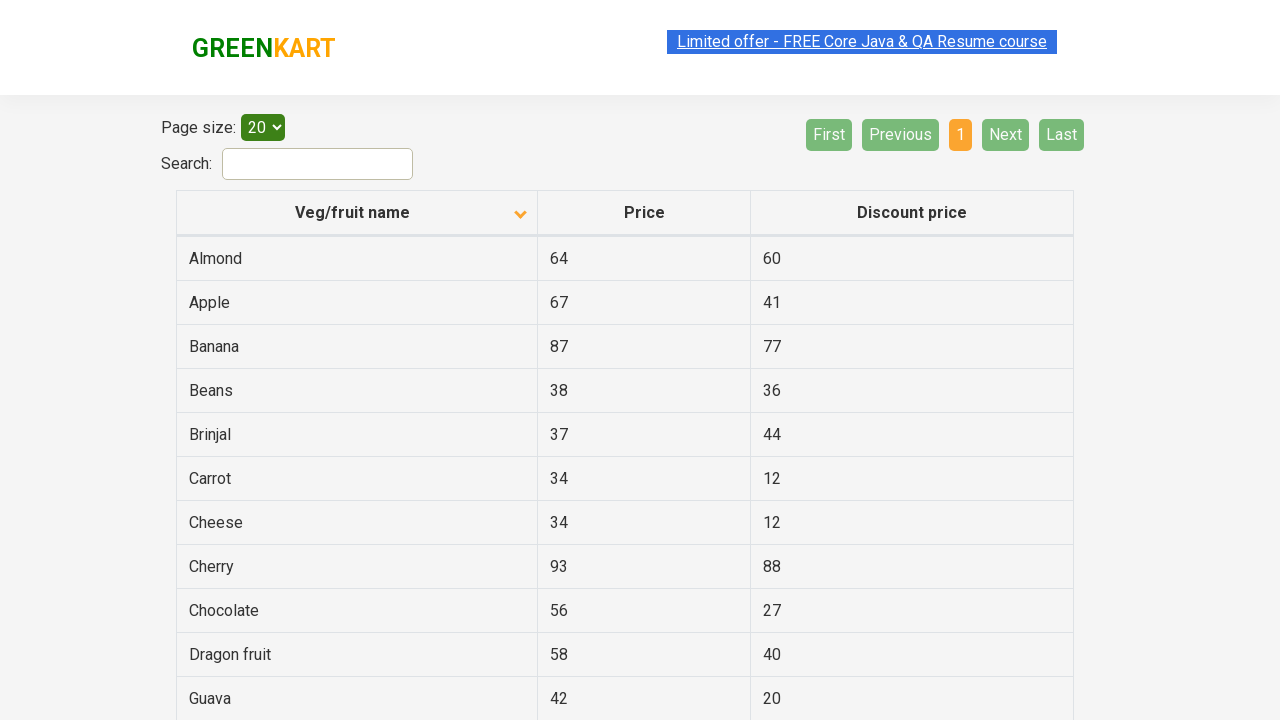

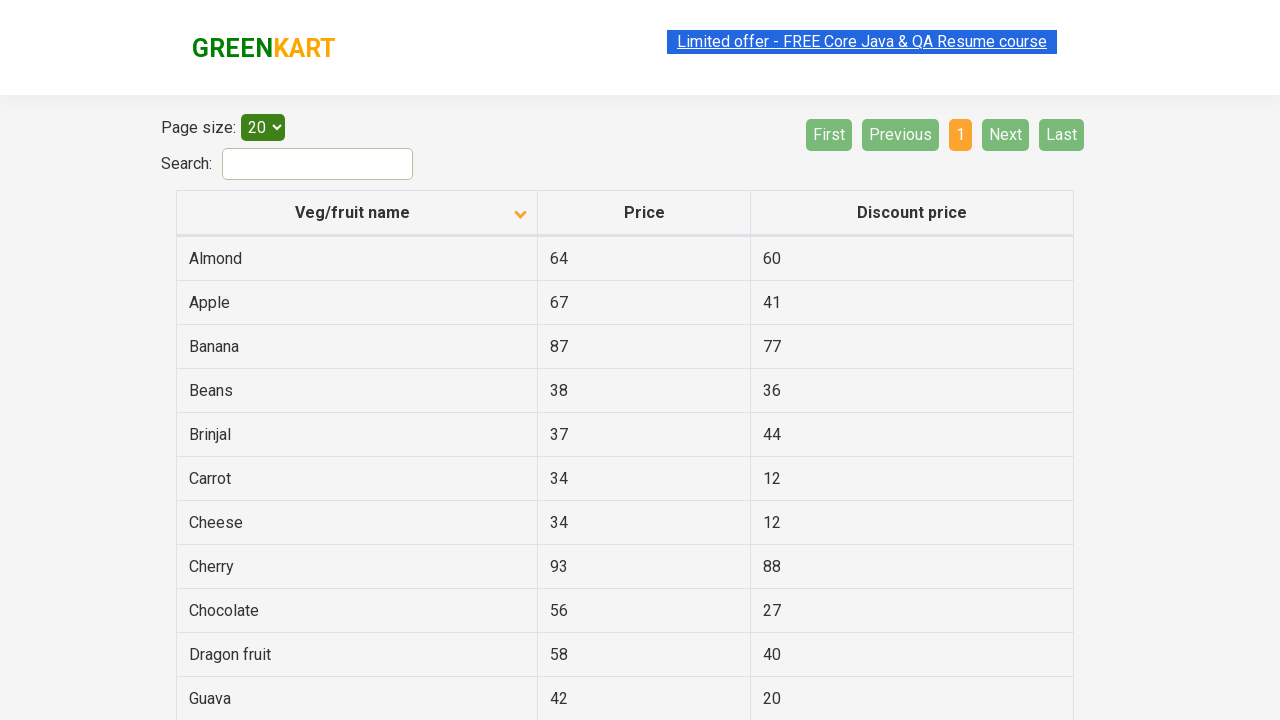